Tests drag and drop functionality by dragging a circle element into a target drop zone

Starting URL: https://practice.cydeo.com/drag_and_drop_circles

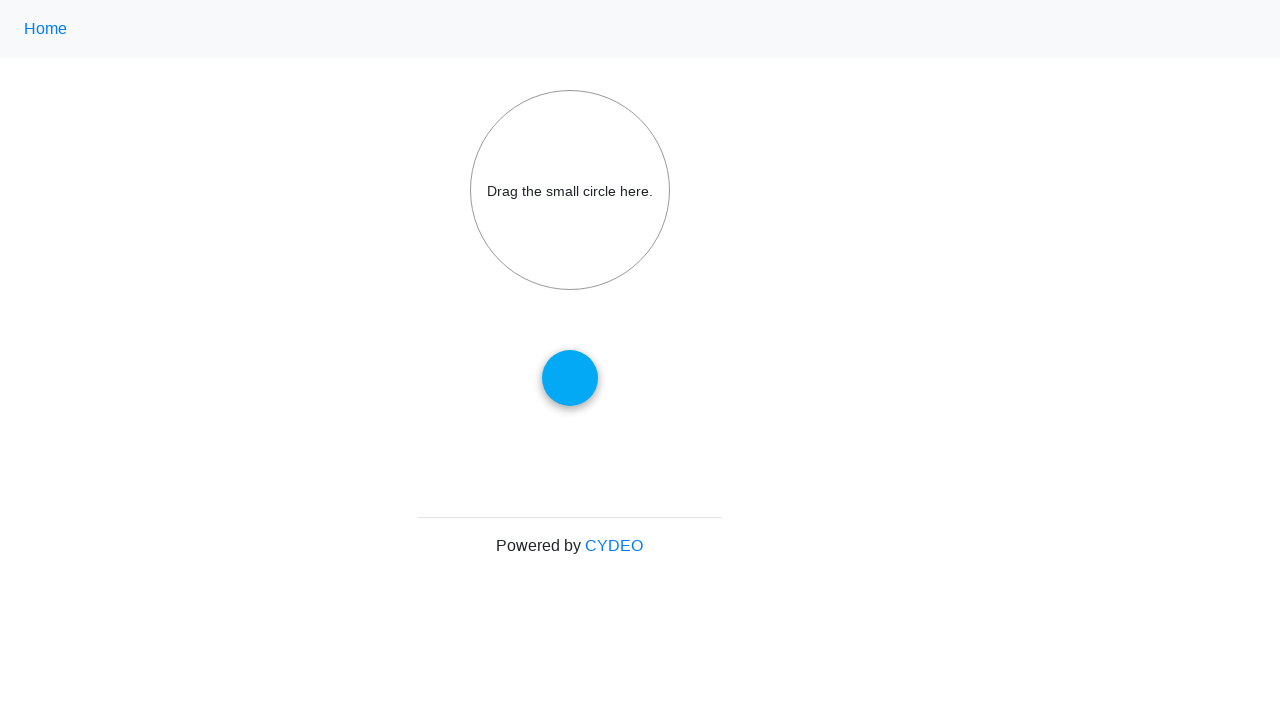

Located the draggable circle element
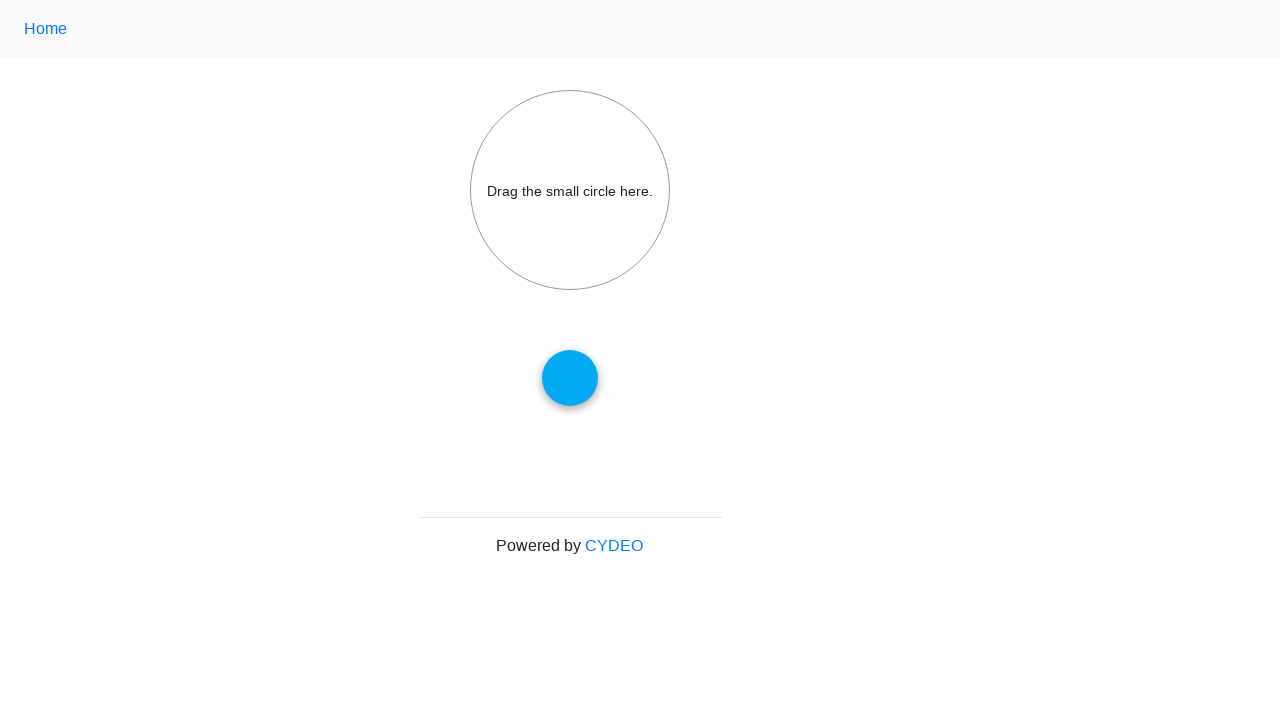

Located the drop target zone
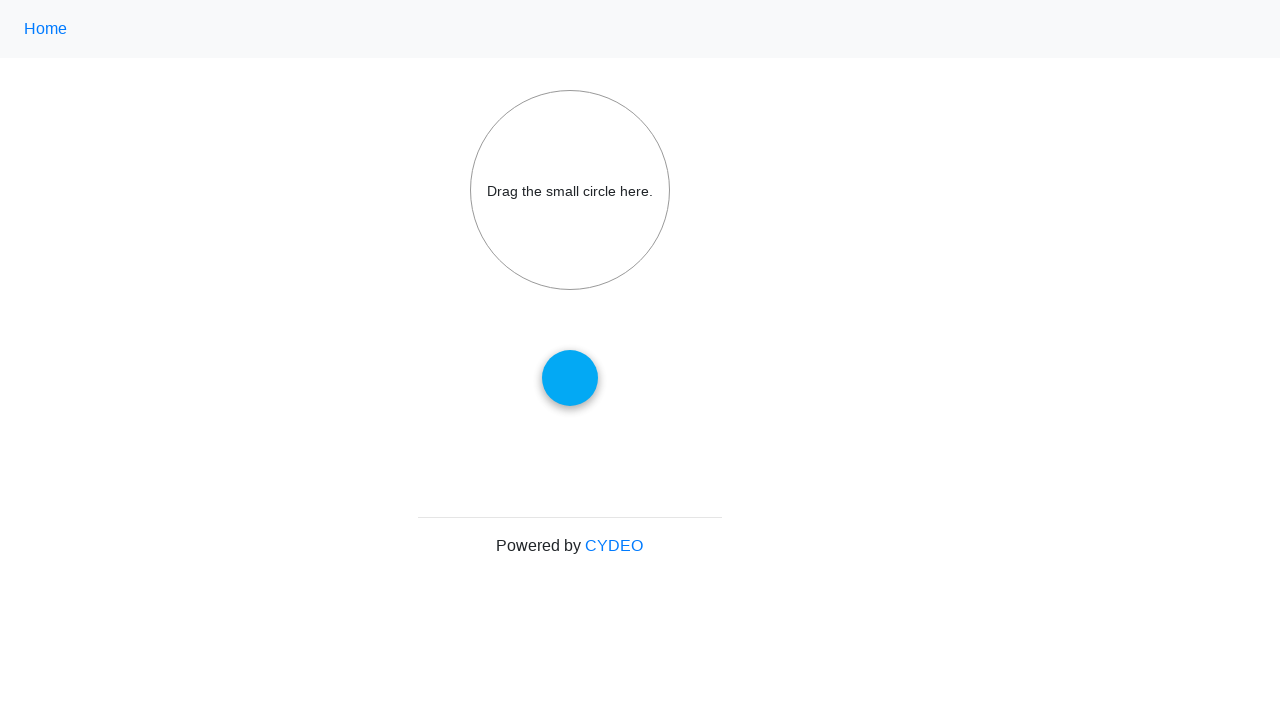

Dragged circle element into the drop target zone at (570, 190)
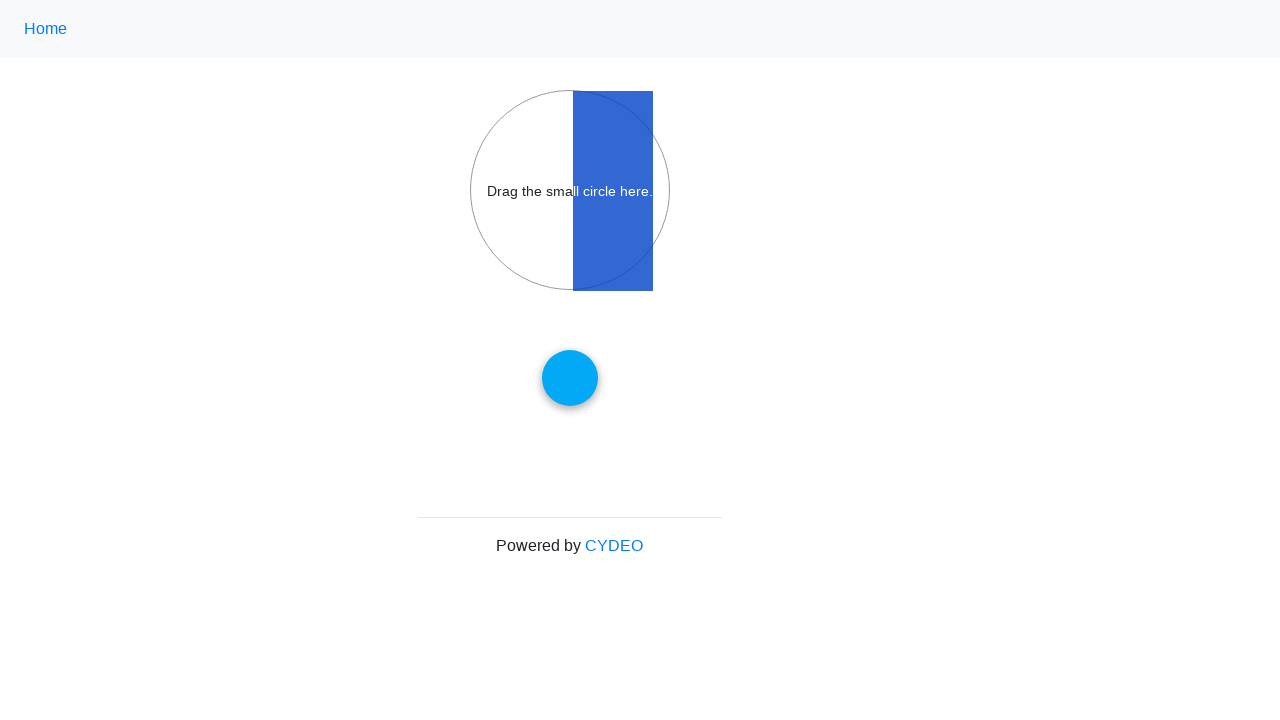

Retrieved text content from drop target after successful drag and drop
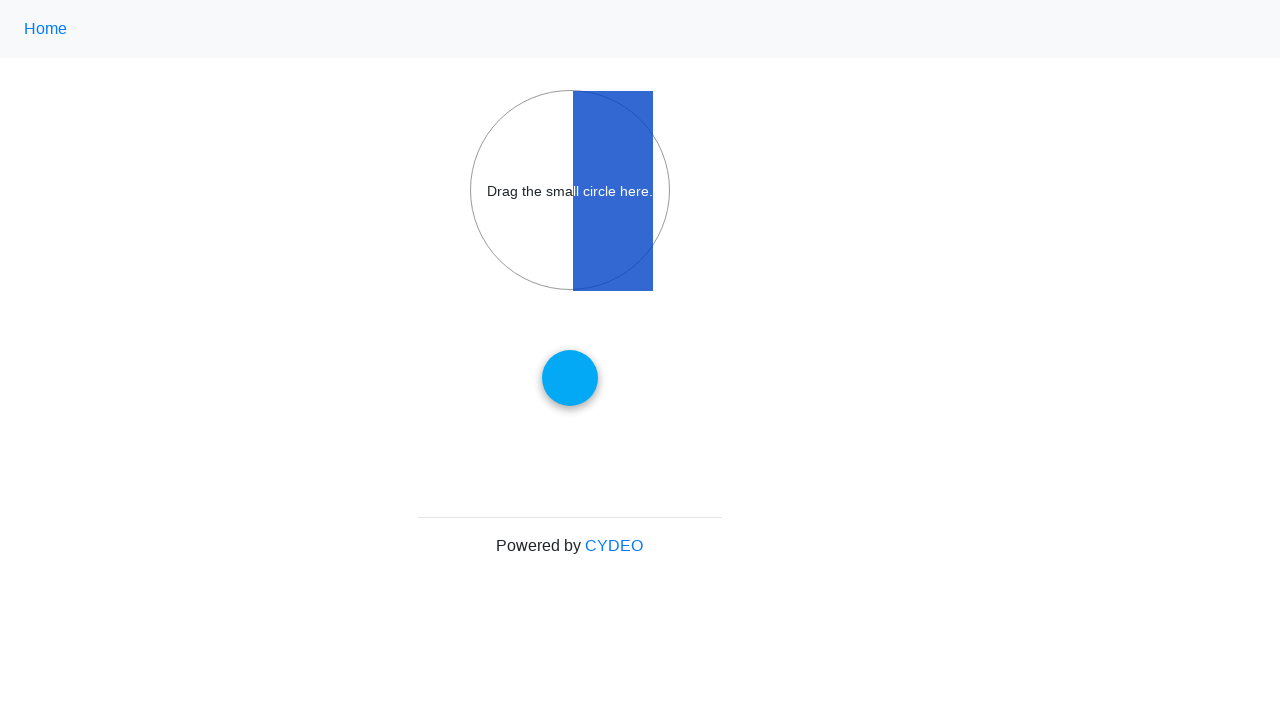

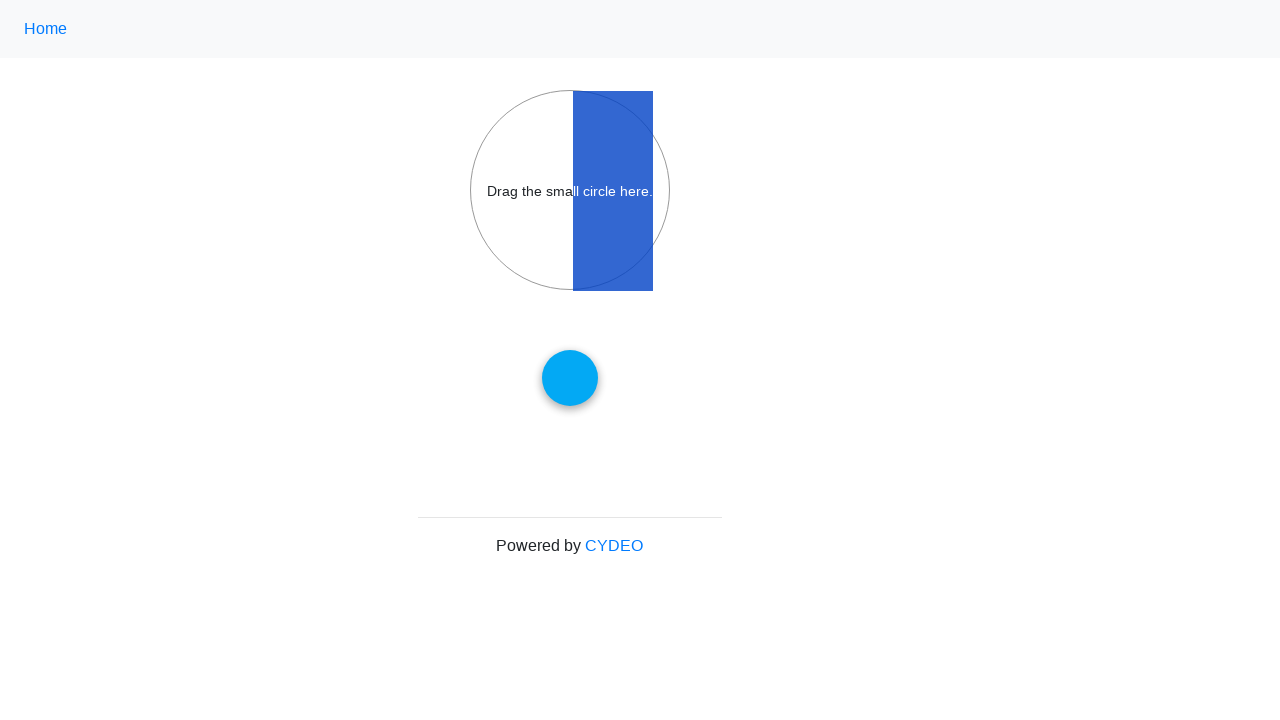